Tests a confirm dialog box by clicking a button, dismissing the confirmation, and verifying the result text

Starting URL: https://demoqa.com/alerts

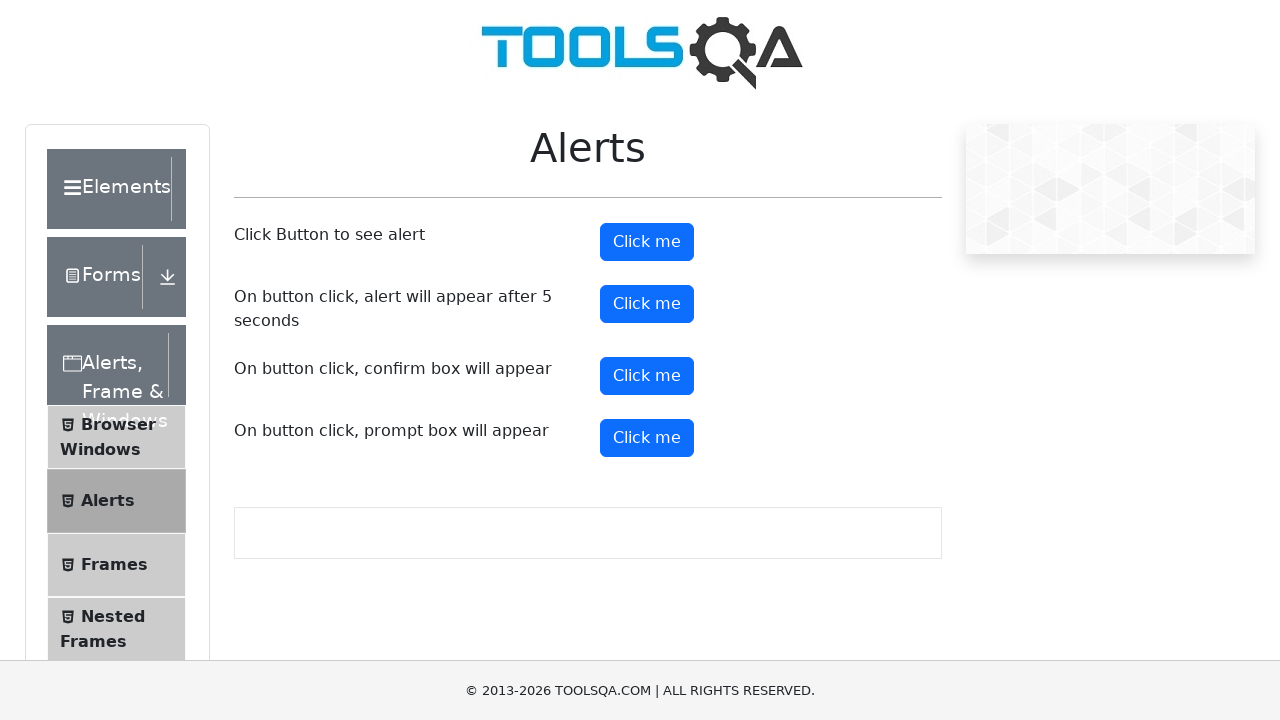

Set up dialog handler to dismiss confirm dialogs
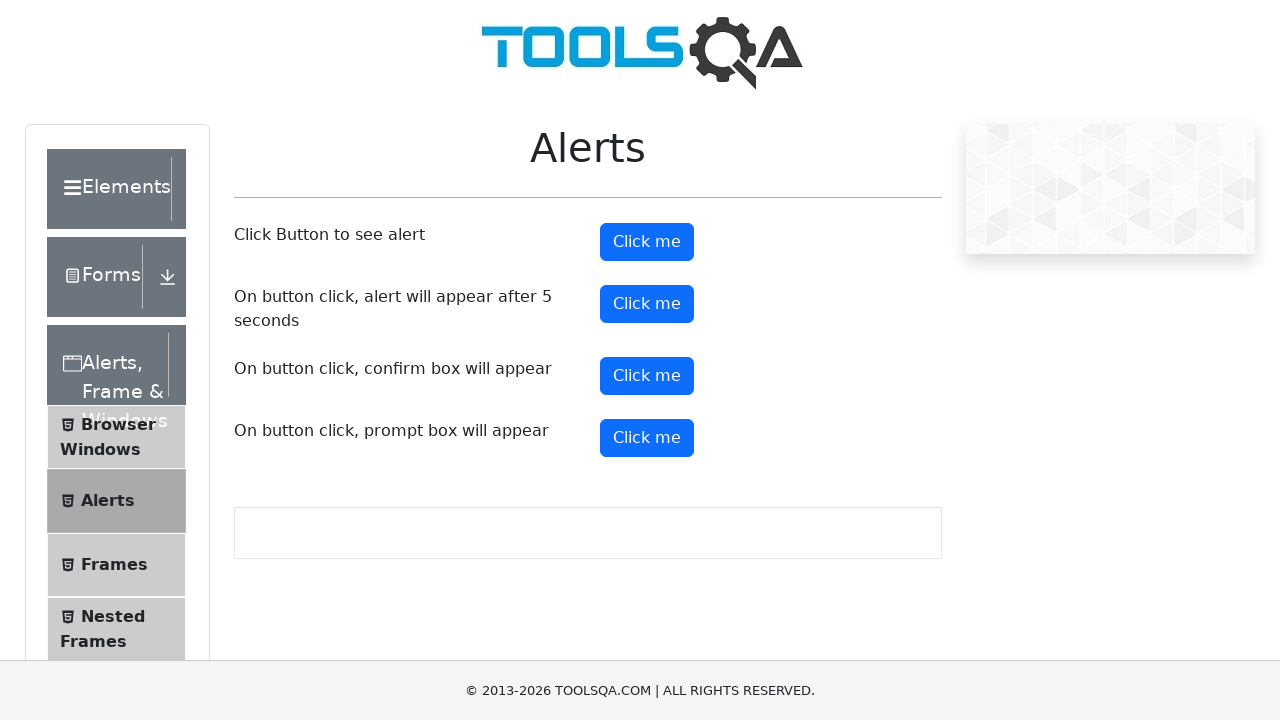

Clicked confirm button to trigger confirmation dialog at (647, 376) on #confirmButton
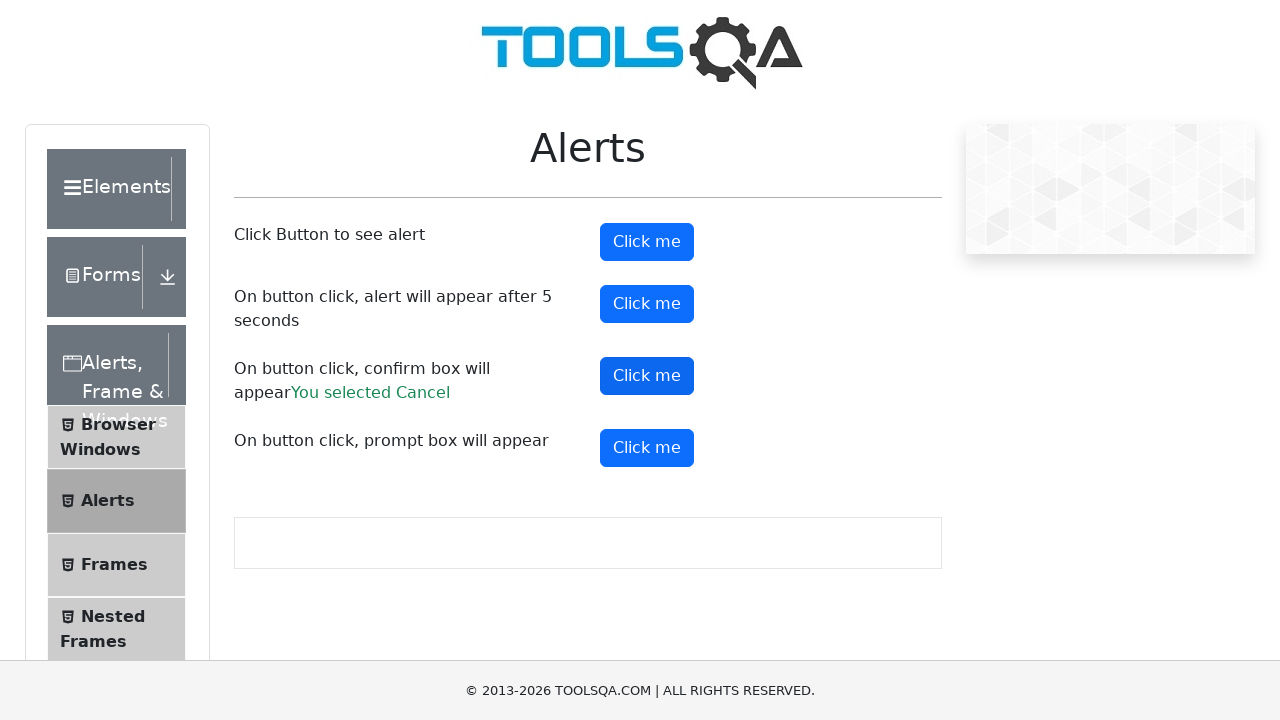

Waited for result text to appear after dismissing dialog
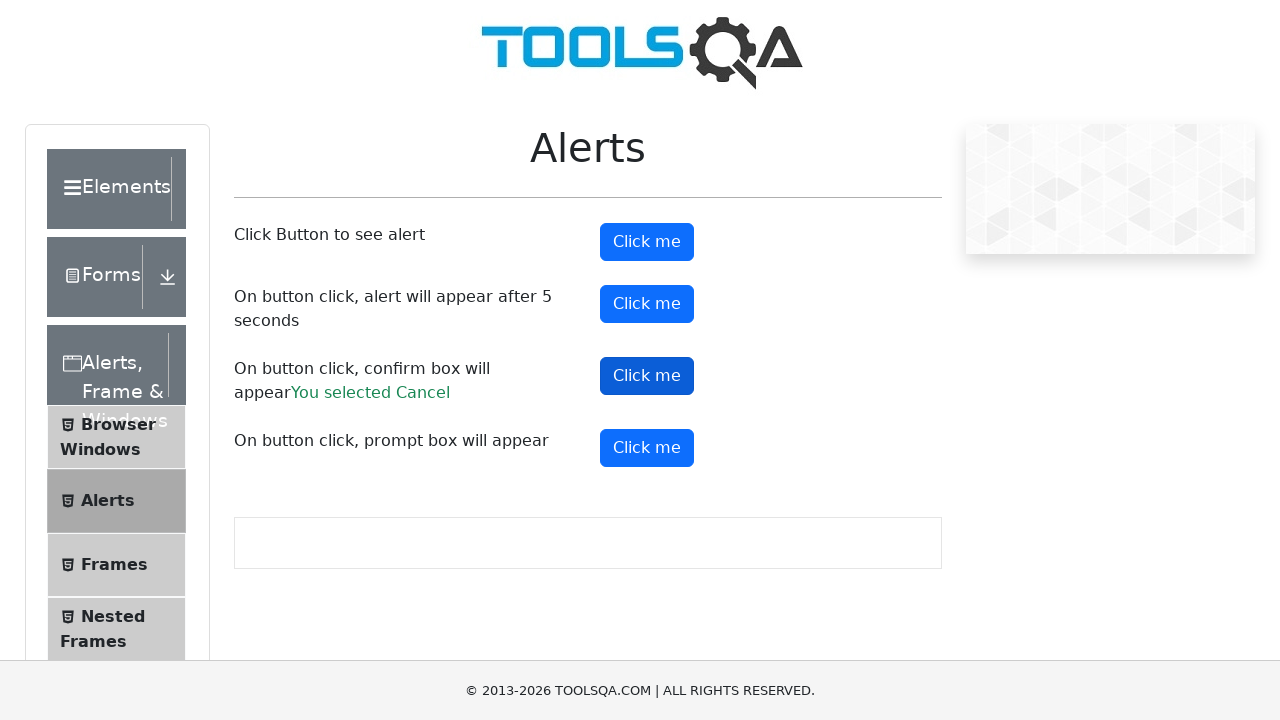

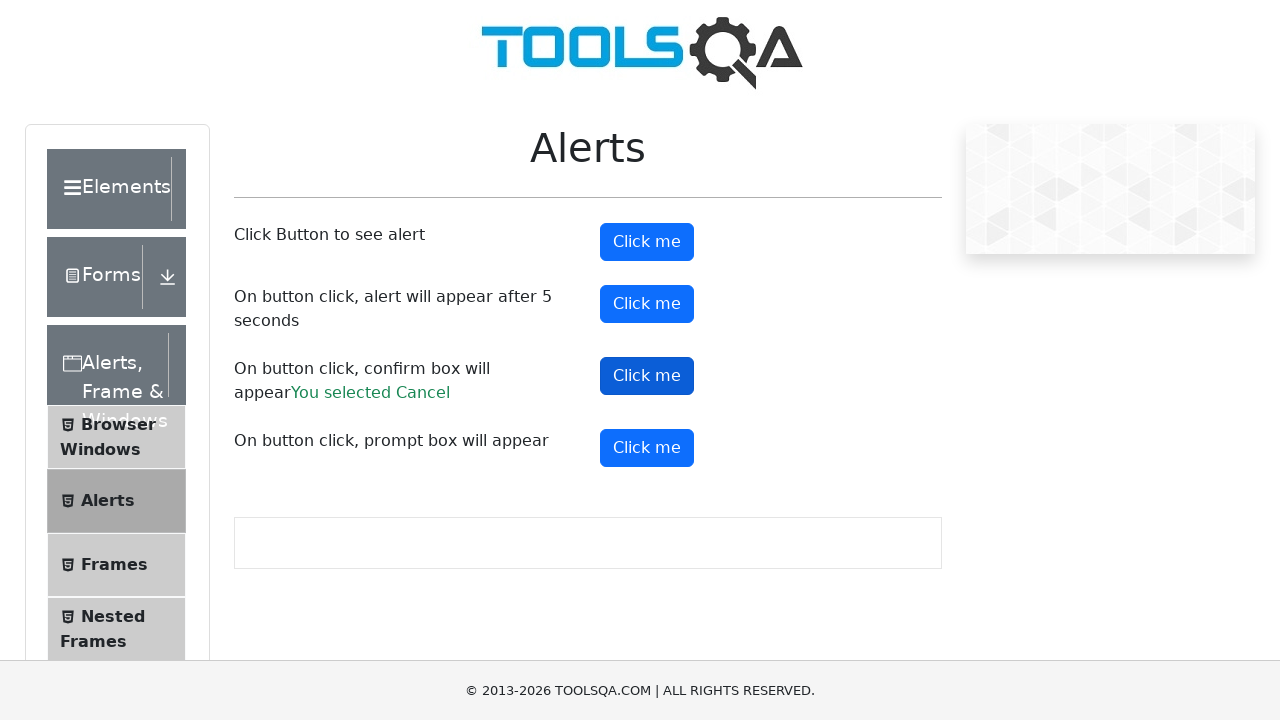